Tests form field functionality by entering text into a name field, refreshing the page, and entering new text

Starting URL: https://demoapps.qspiders.com/ui?scenario=1

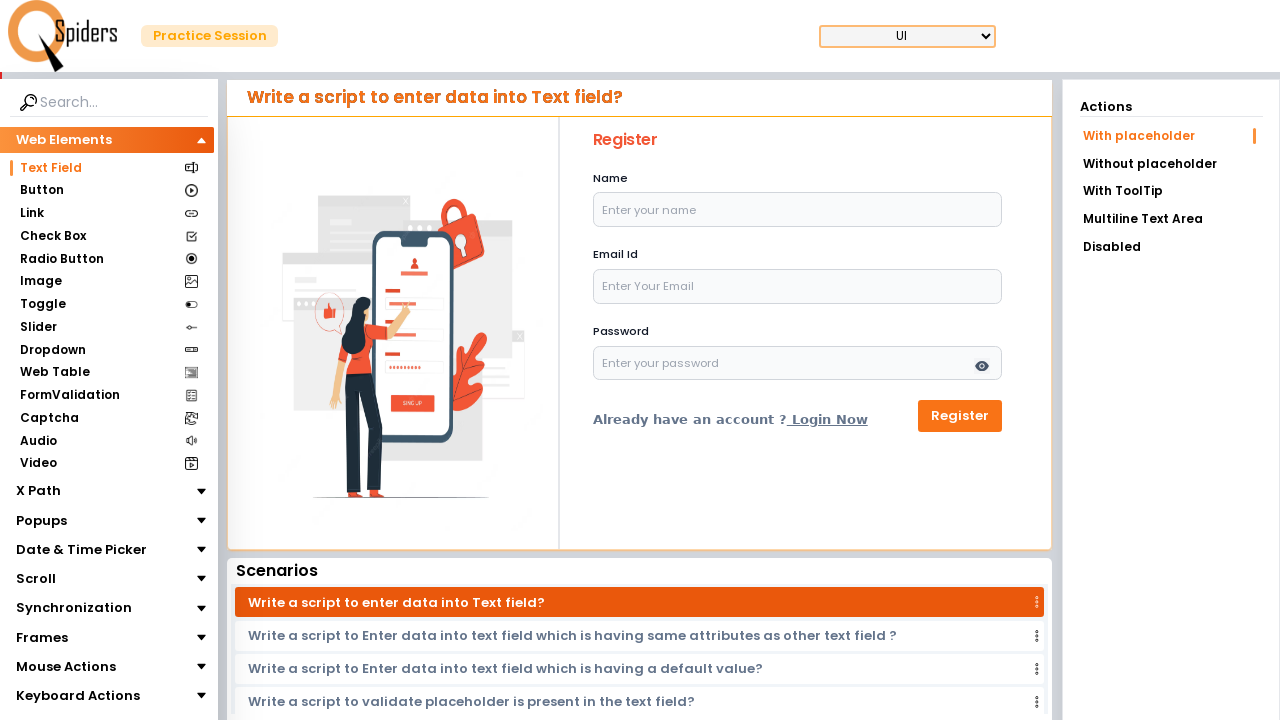

Filled name field with 'Sumit' on input#name
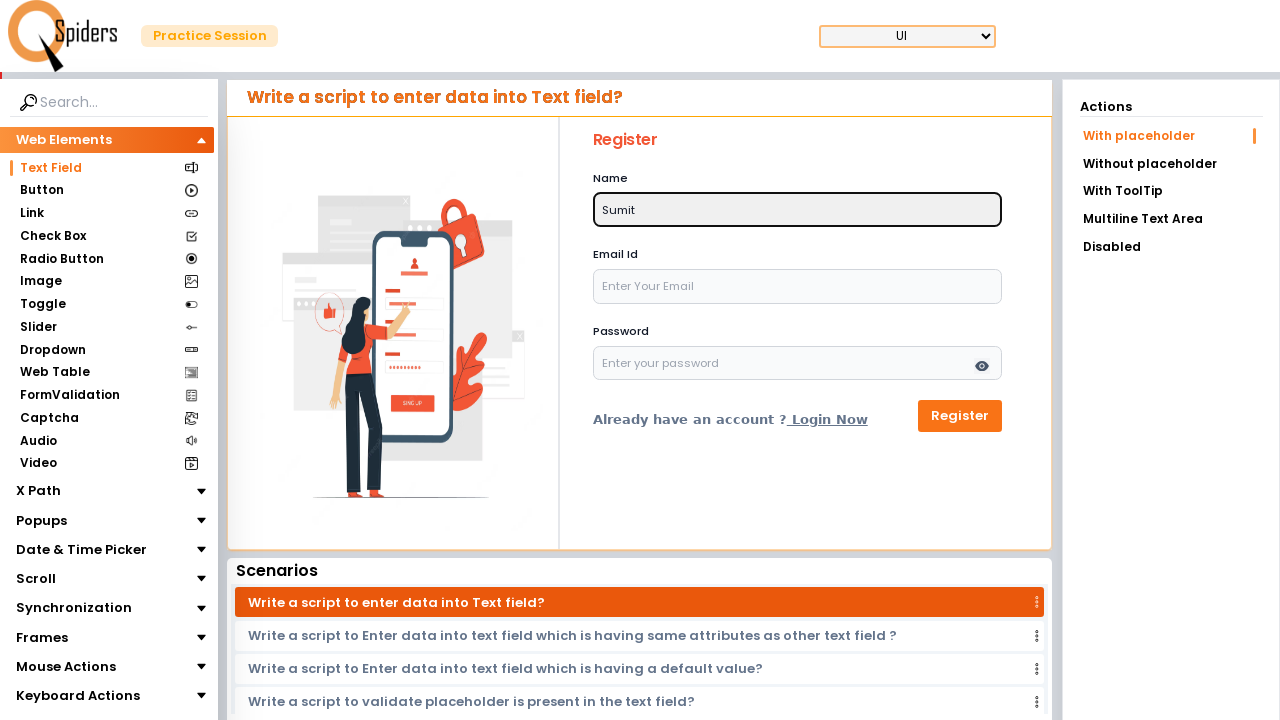

Refreshed the page
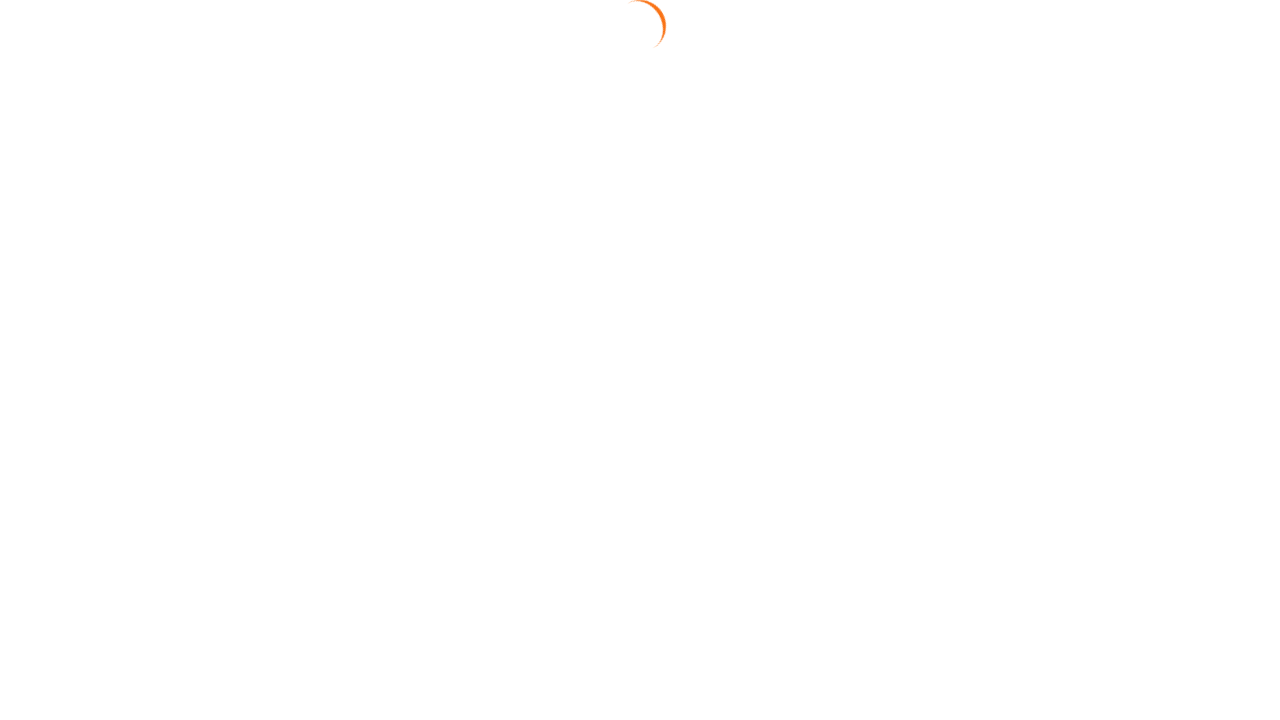

Filled name field with 'Saurav' after page refresh on input#name
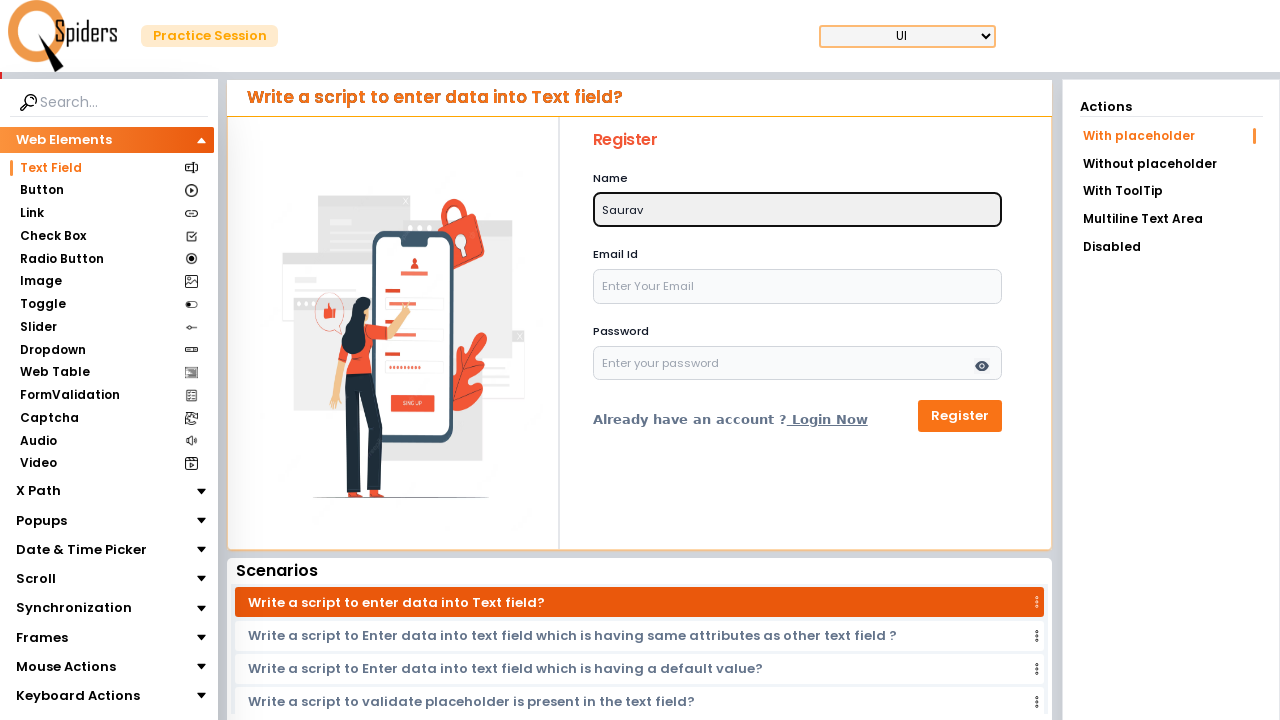

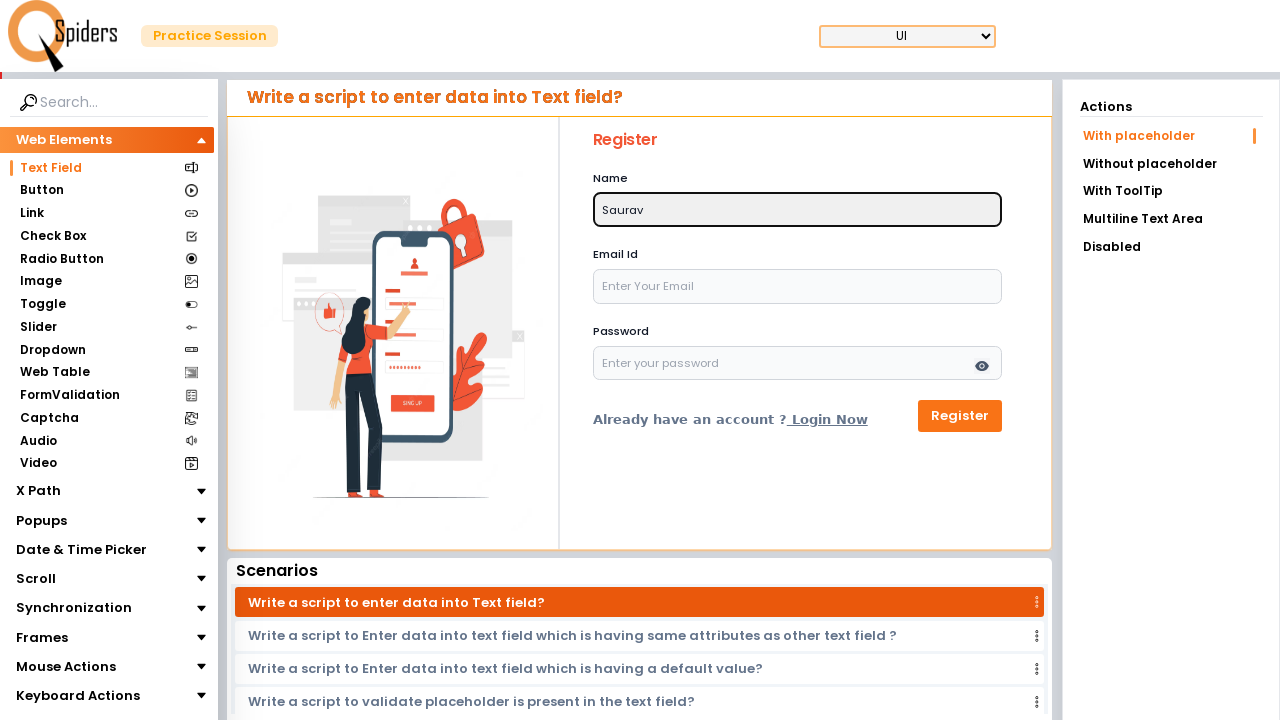